Tests dropdown functionality by clicking on a country dropdown and selecting India from the options.

Starting URL: https://practice.expandtesting.com/dropdown

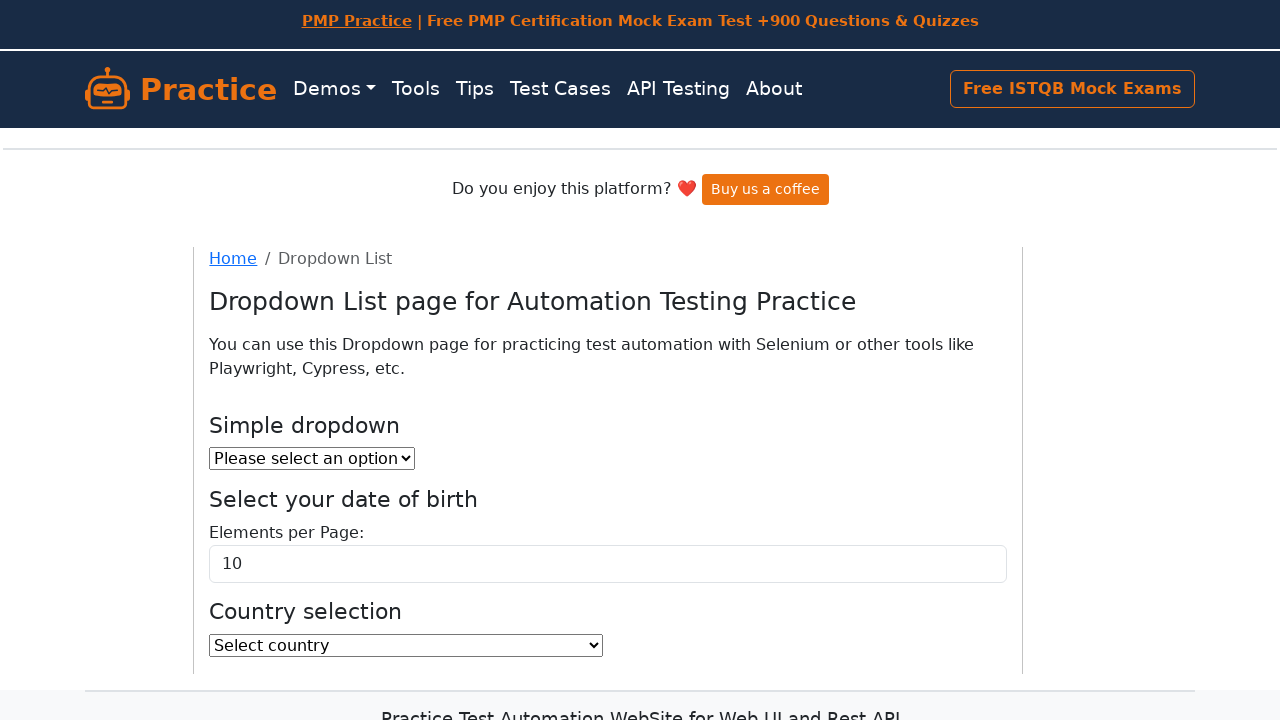

Clicked on the country dropdown at (406, 645) on xpath=//select[@id='country']
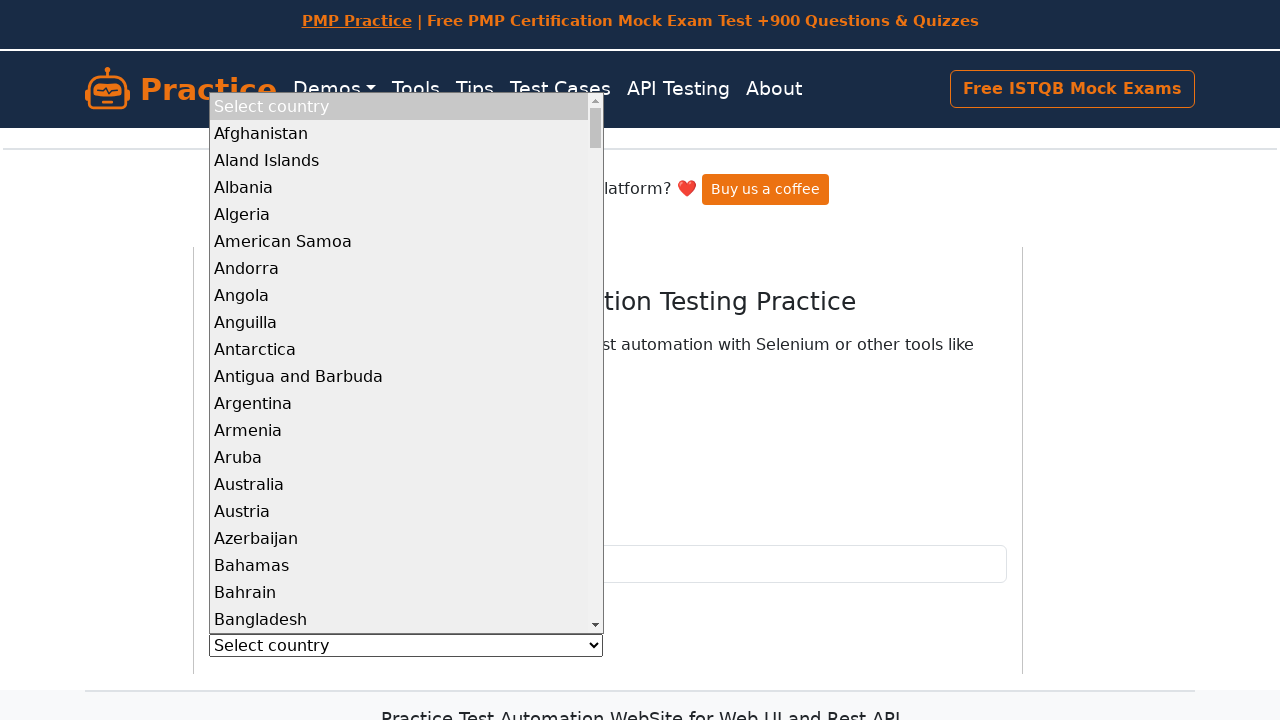

Selected India from the country dropdown on xpath=//select[@id='country']
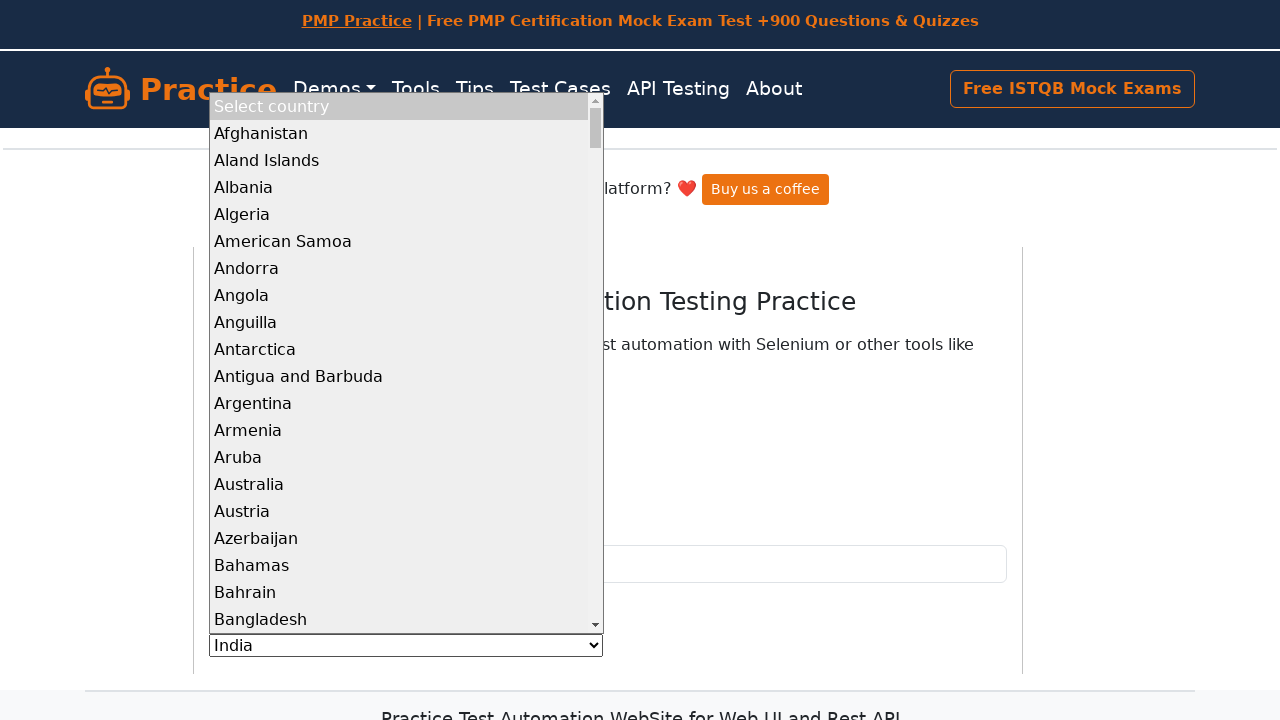

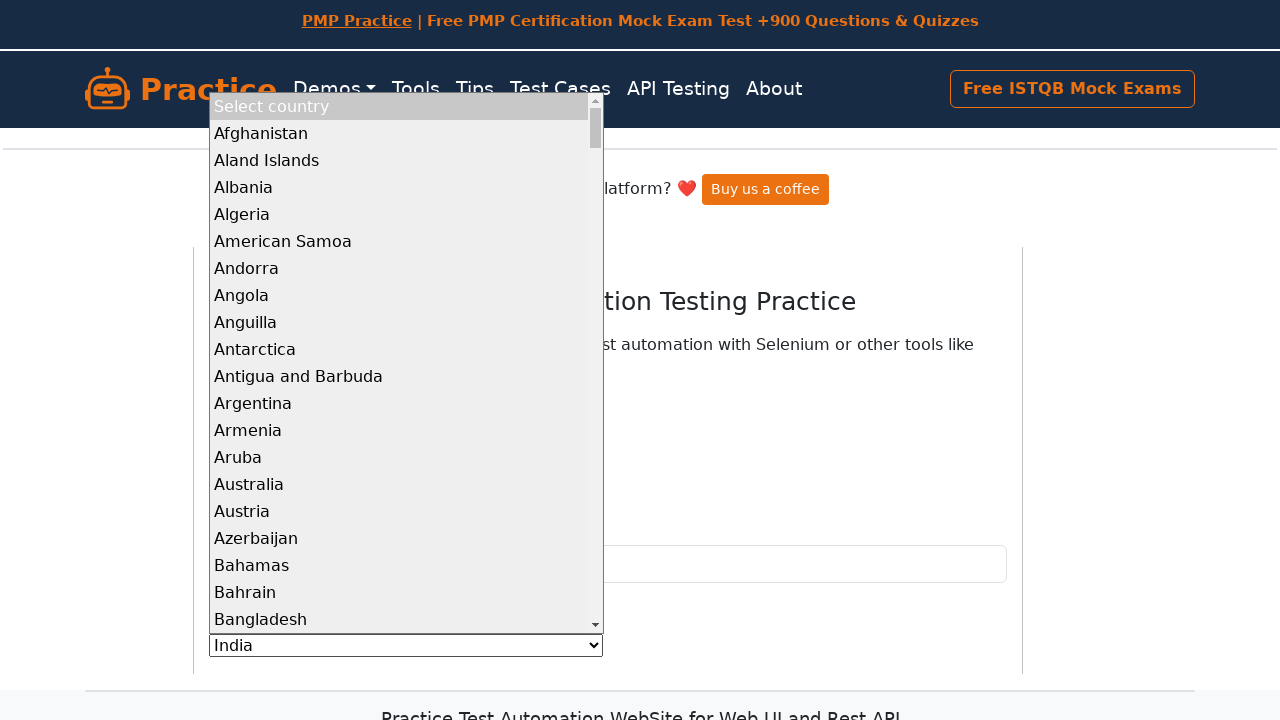